Tests the Add/Remove Elements functionality by clicking the Add Element button, verifying the Delete button appears, clicking Delete, and verifying the page heading is still visible

Starting URL: https://the-internet.herokuapp.com/add_remove_elements/

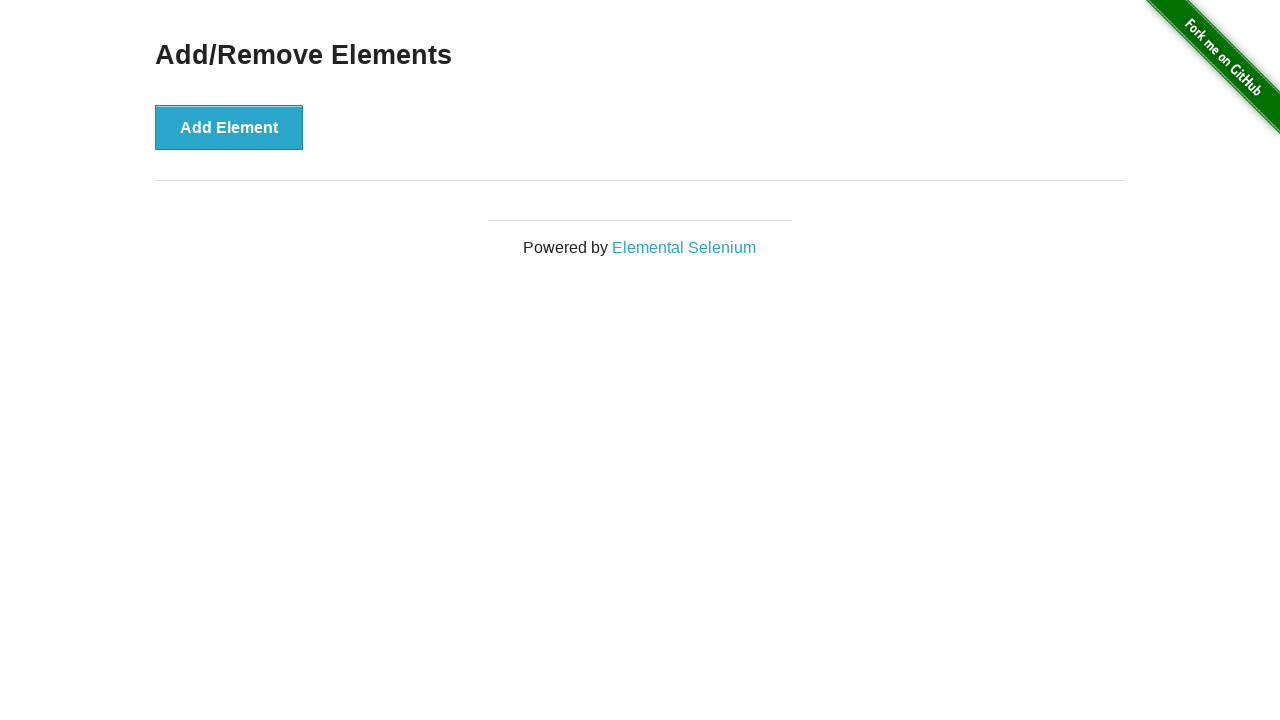

Clicked Add Element button at (229, 127) on xpath=//*[text()='Add Element']
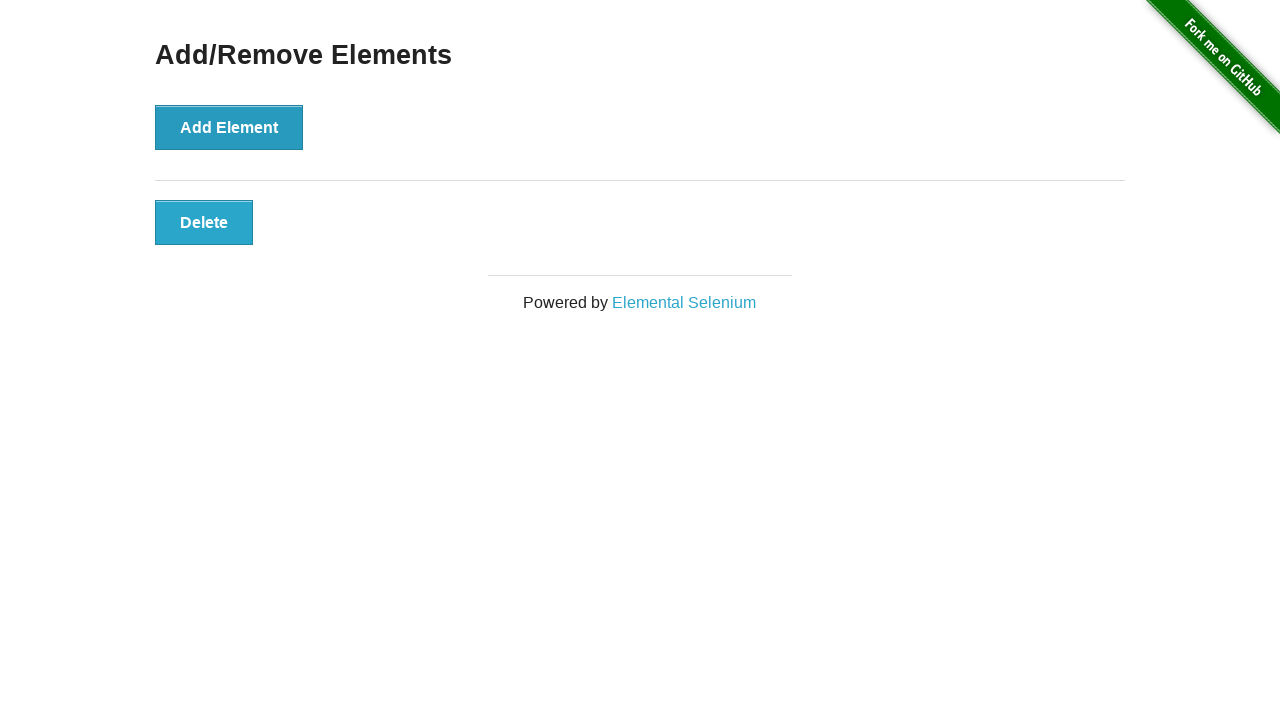

Delete button appeared and is visible
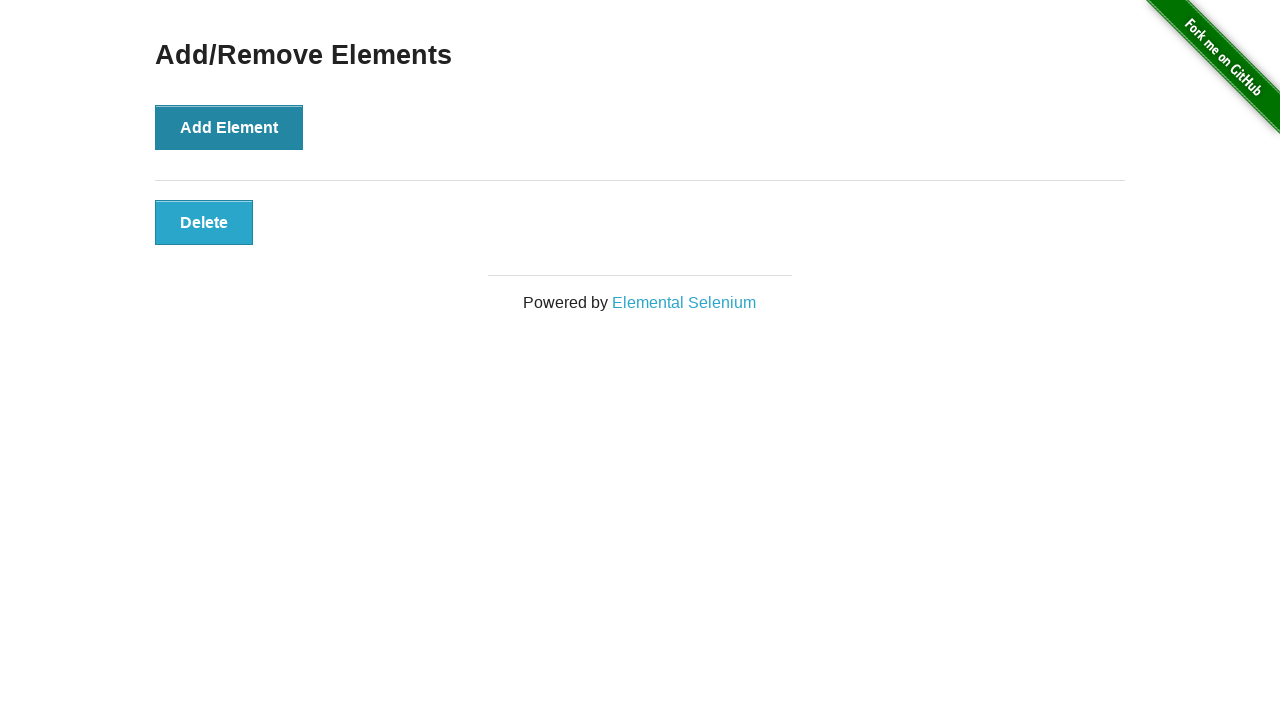

Clicked Delete button at (204, 222) on xpath=//button[text()='Delete']
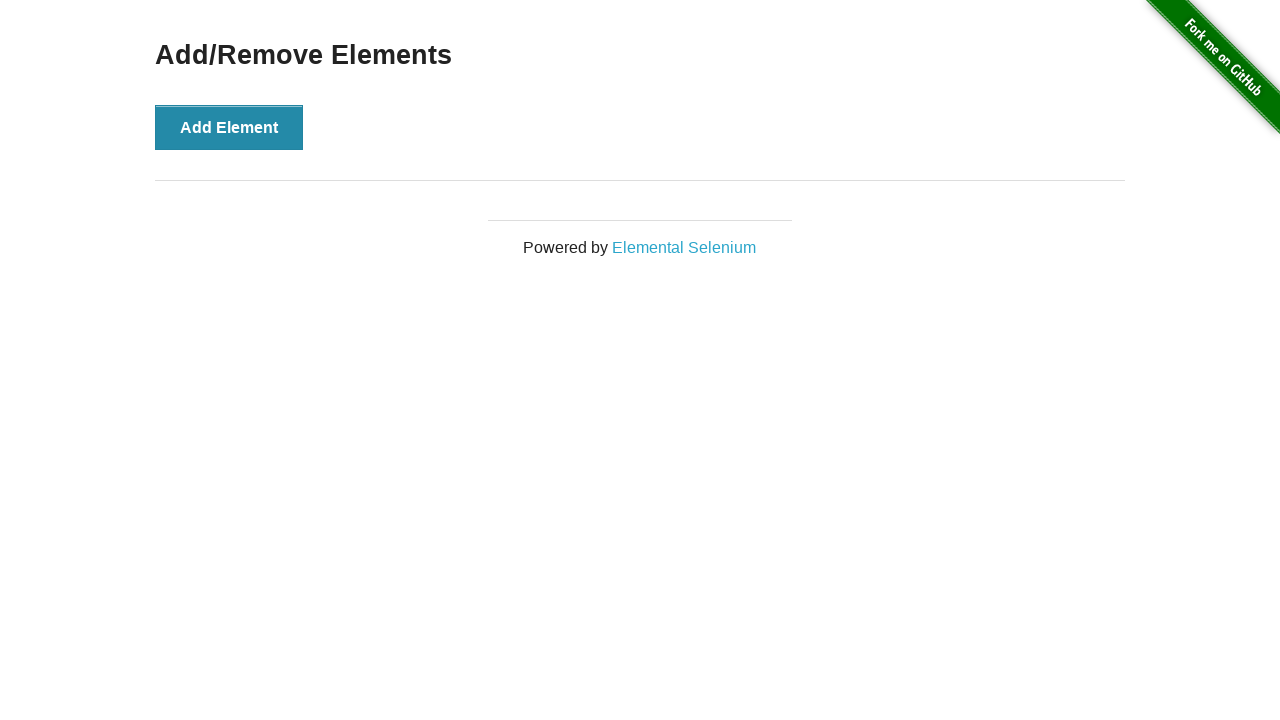

Add/Remove Elements heading is still visible after delete action
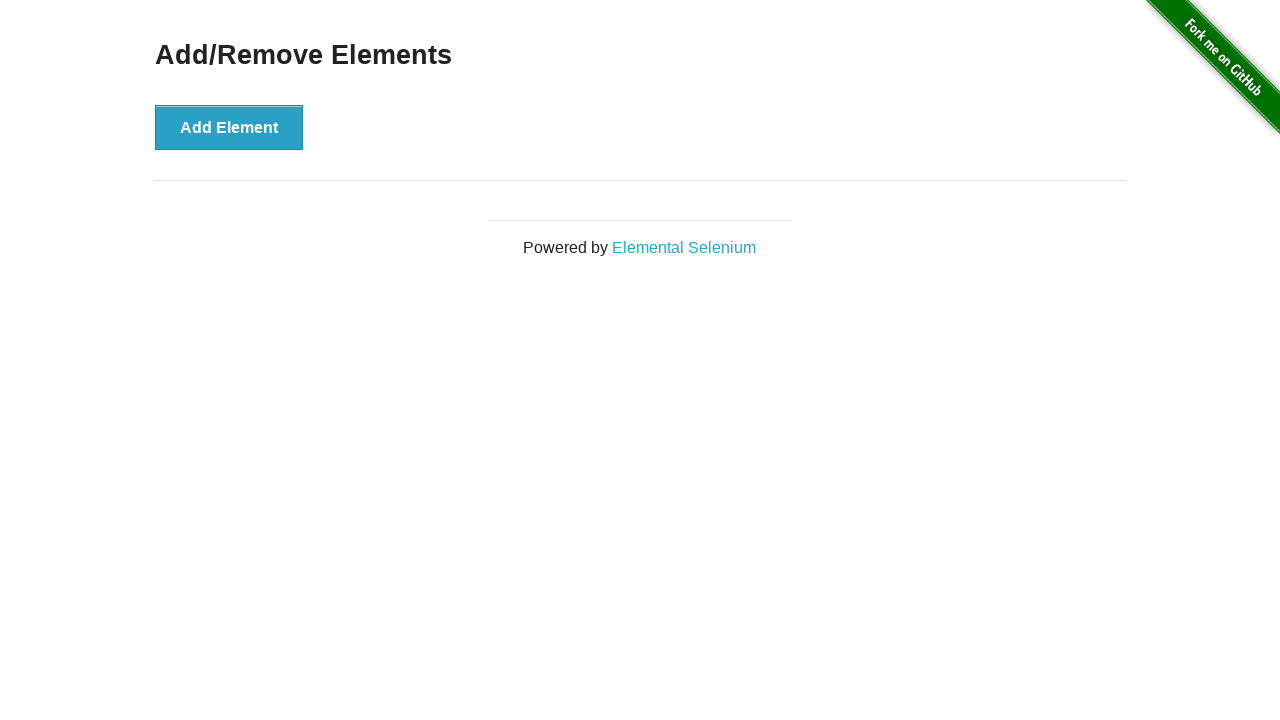

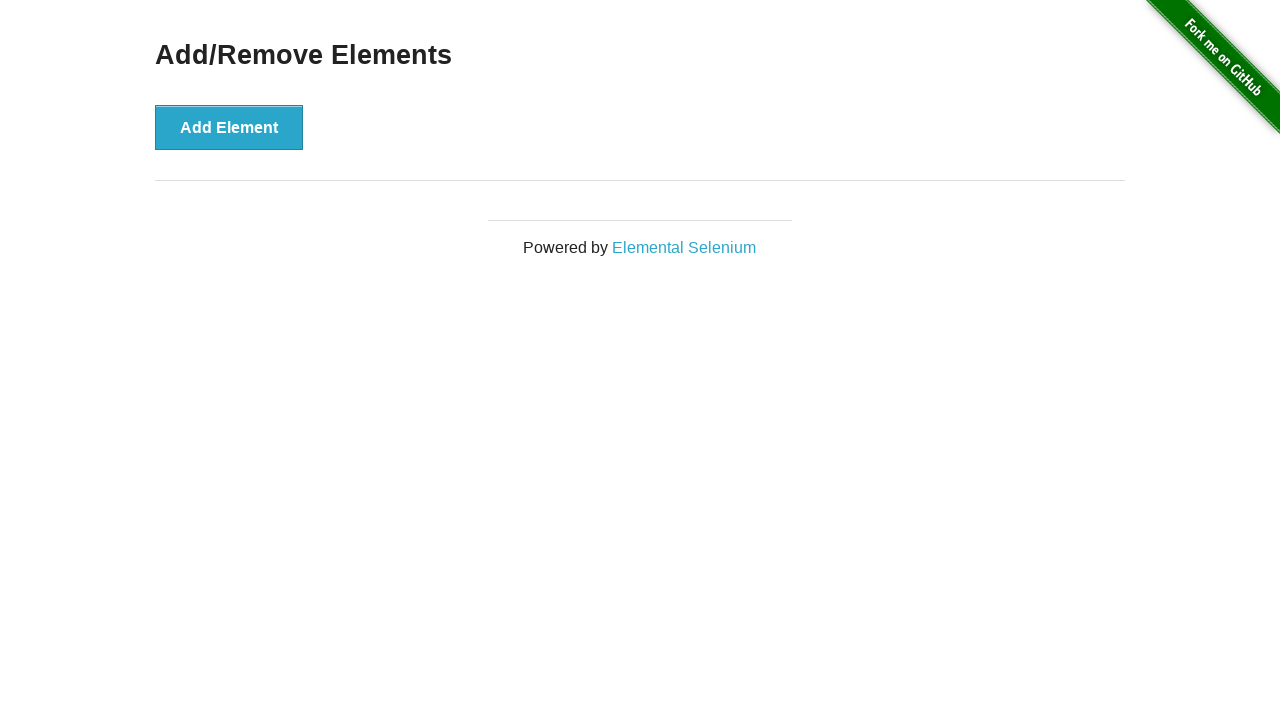